Tests a web form by entering text into a text box, submitting the form, and verifying the confirmation message is displayed

Starting URL: https://www.selenium.dev/selenium/web/web-form.html

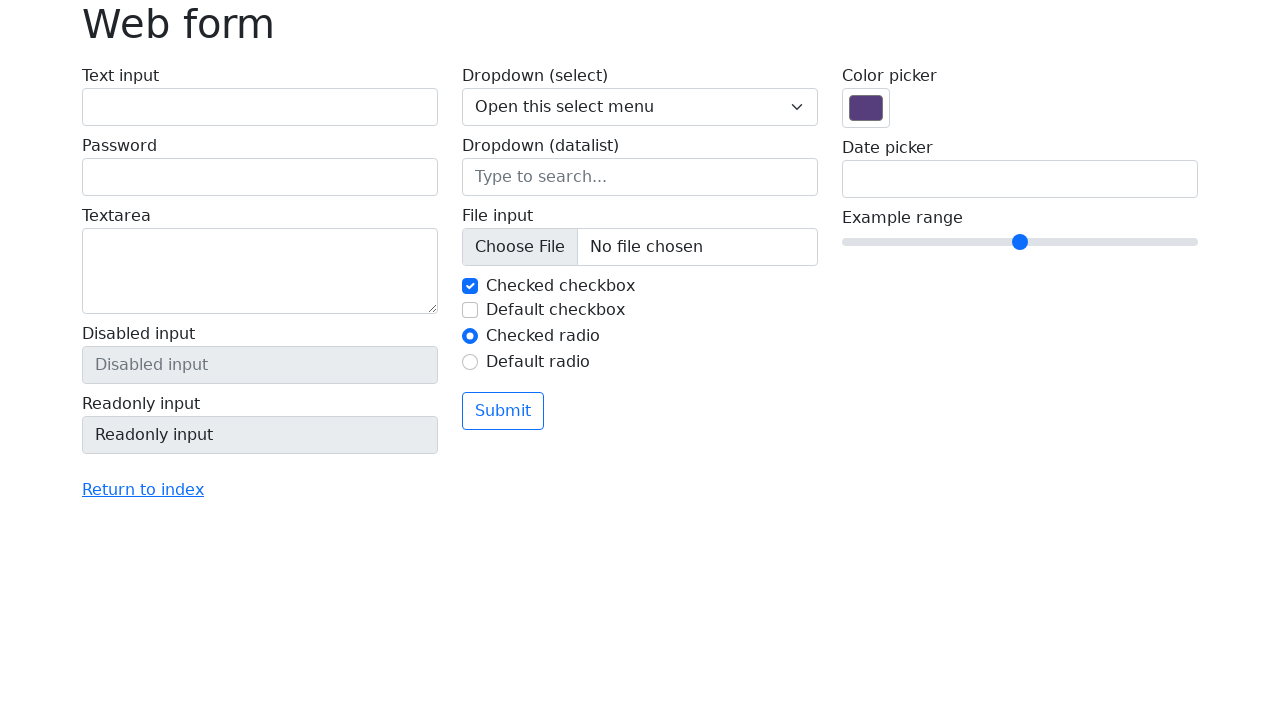

Verified page title is 'Web form'
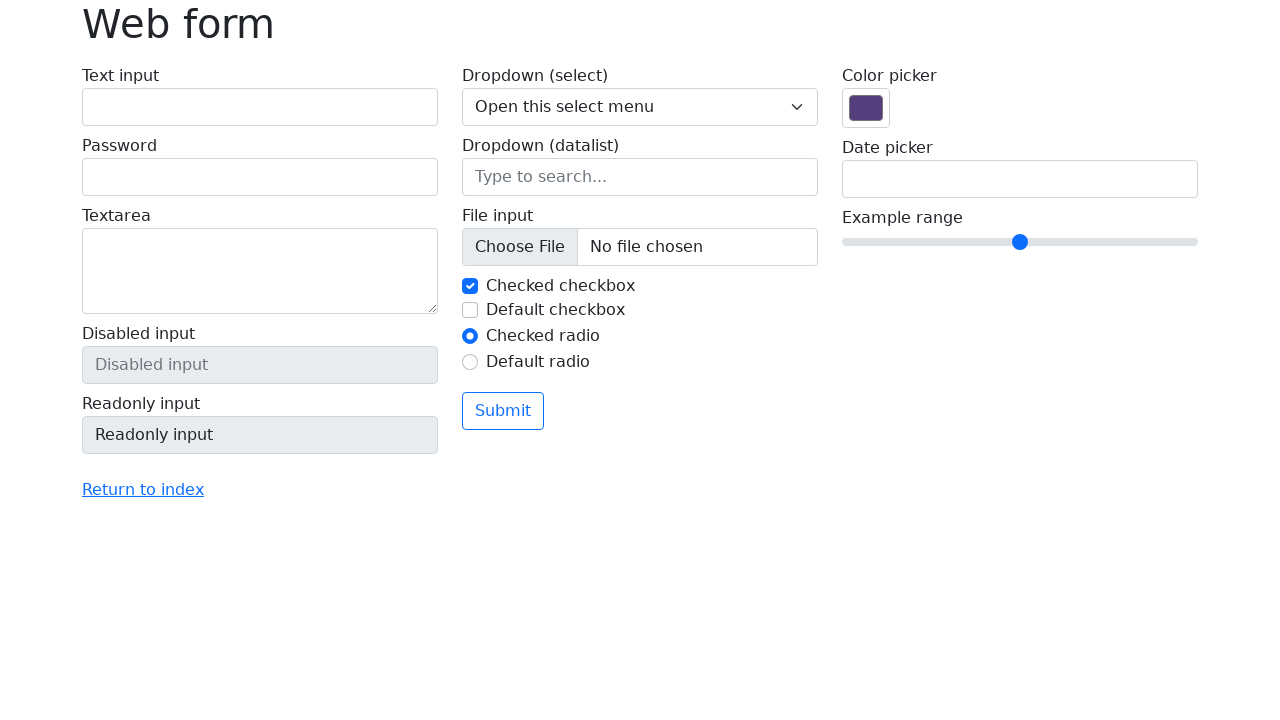

Filled text box with 'Selenium' on input[name='my-text']
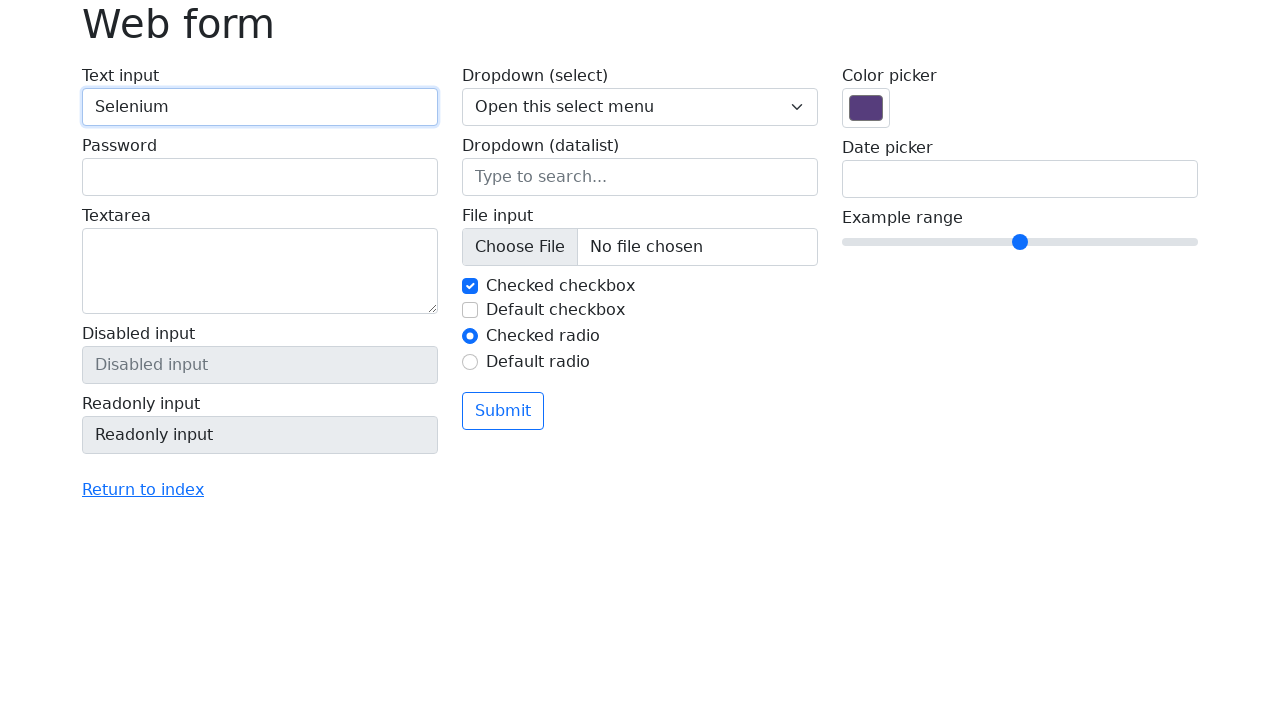

Clicked submit button at (503, 411) on button
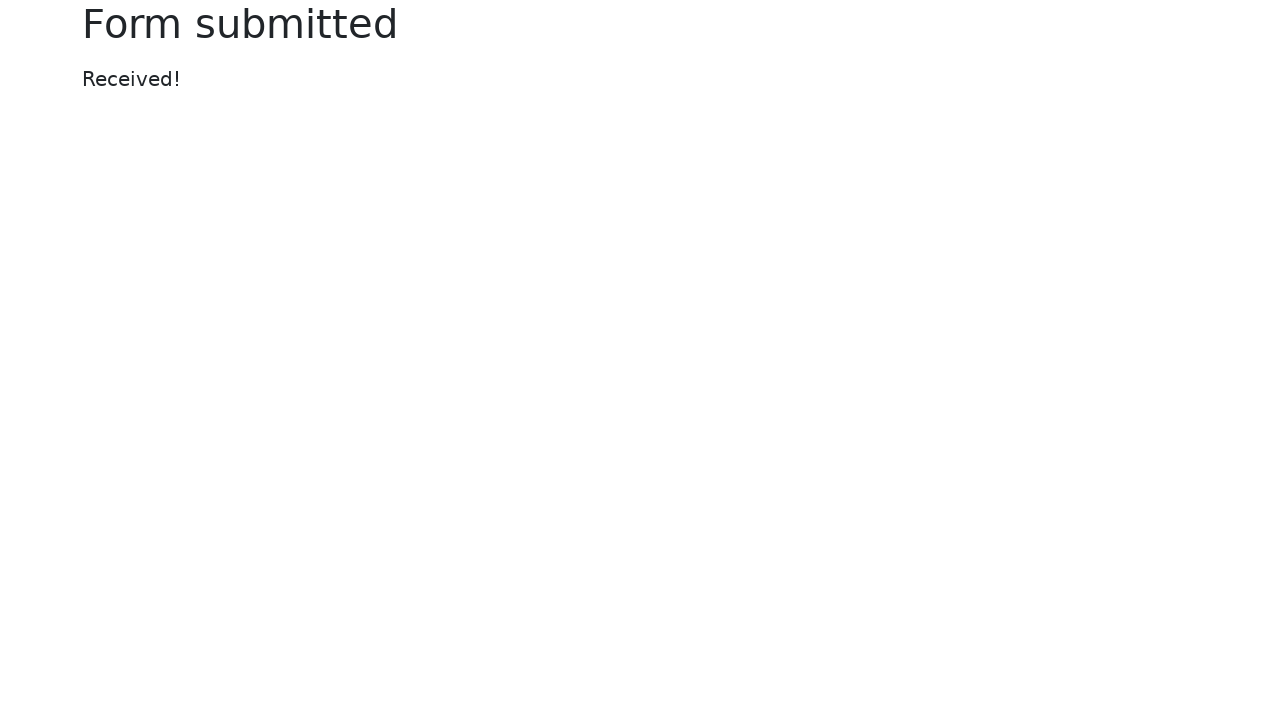

Confirmation message appeared
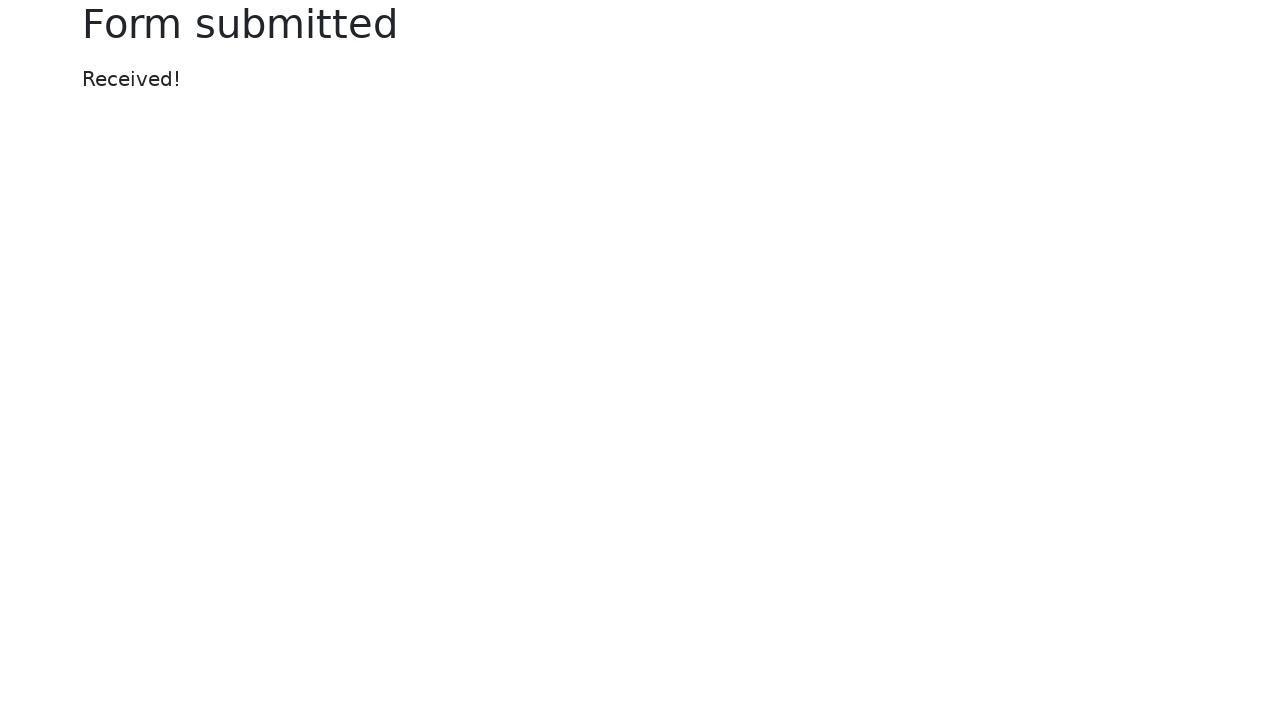

Verified confirmation message displays 'Received!'
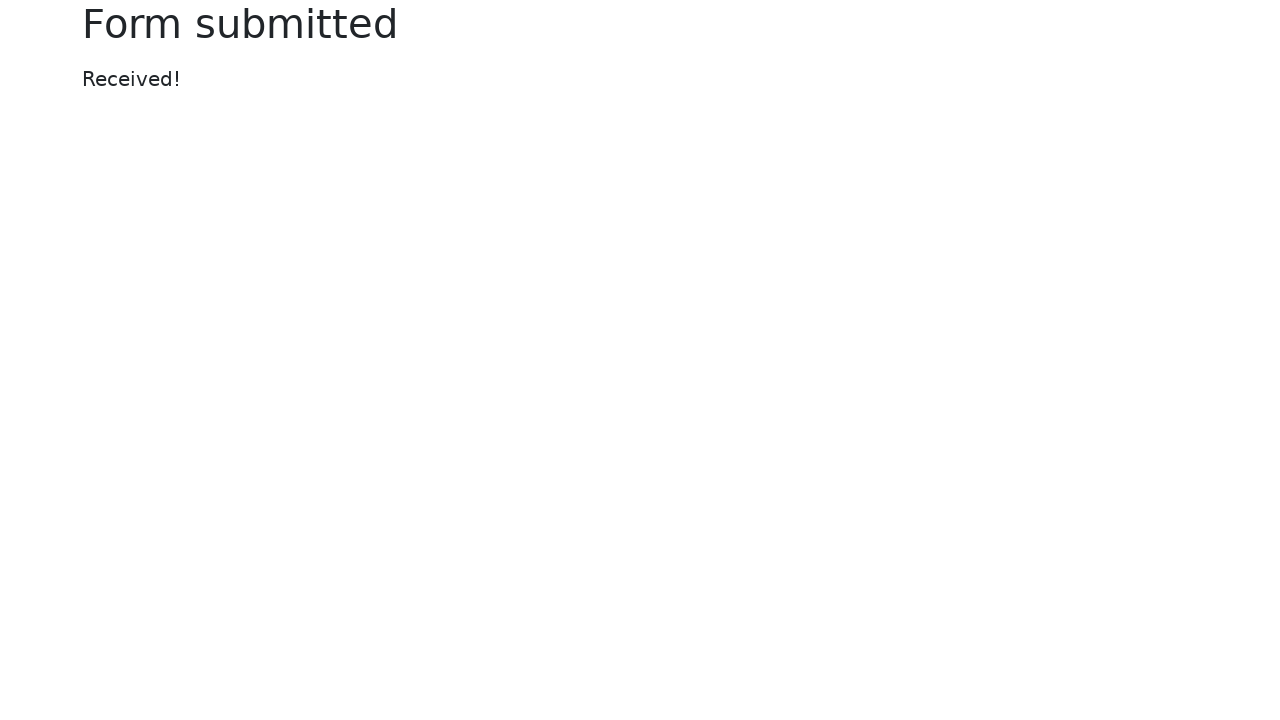

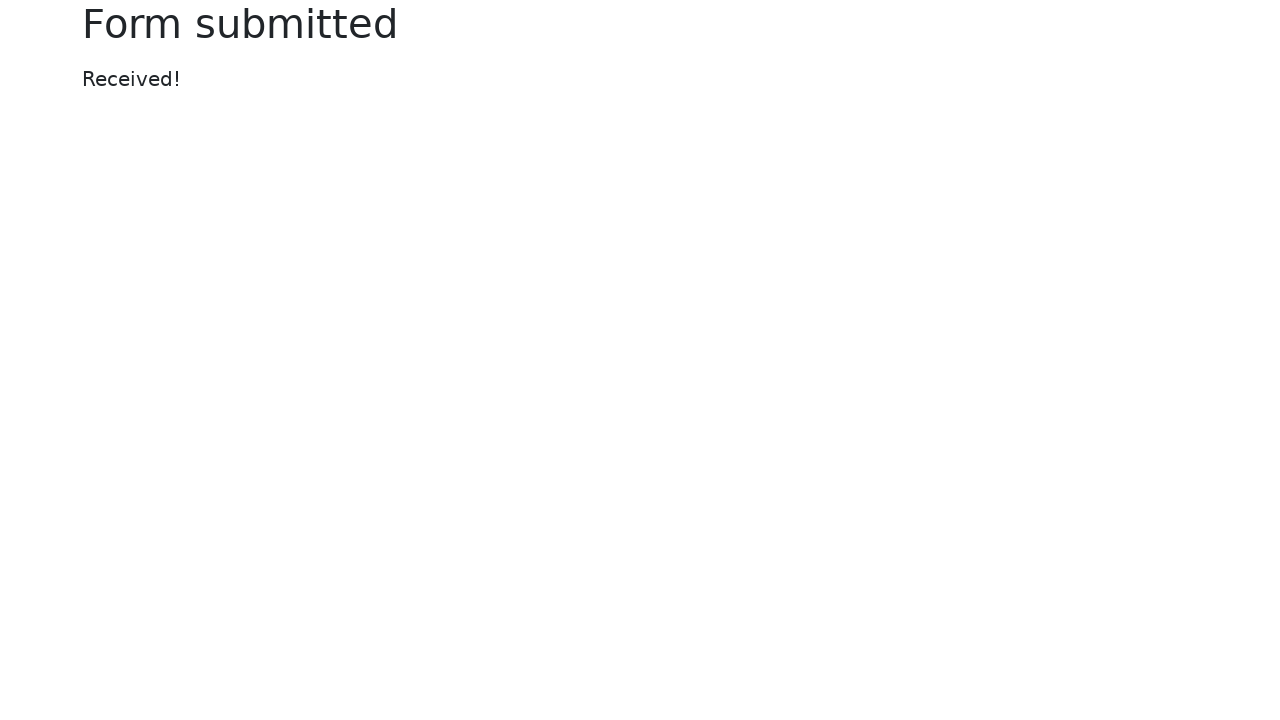